Tests drag and drop functionality by swapping two elements

Starting URL: https://the-internet.herokuapp.com/drag_and_drop

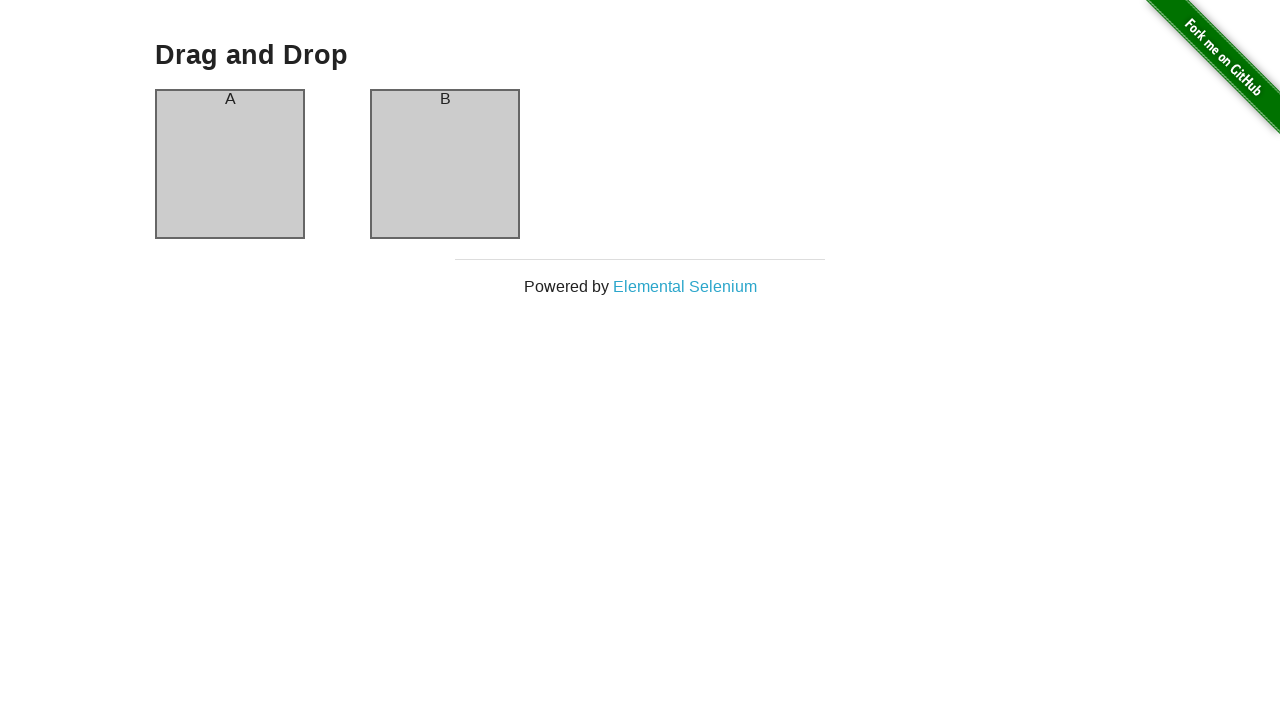

Located column-a element
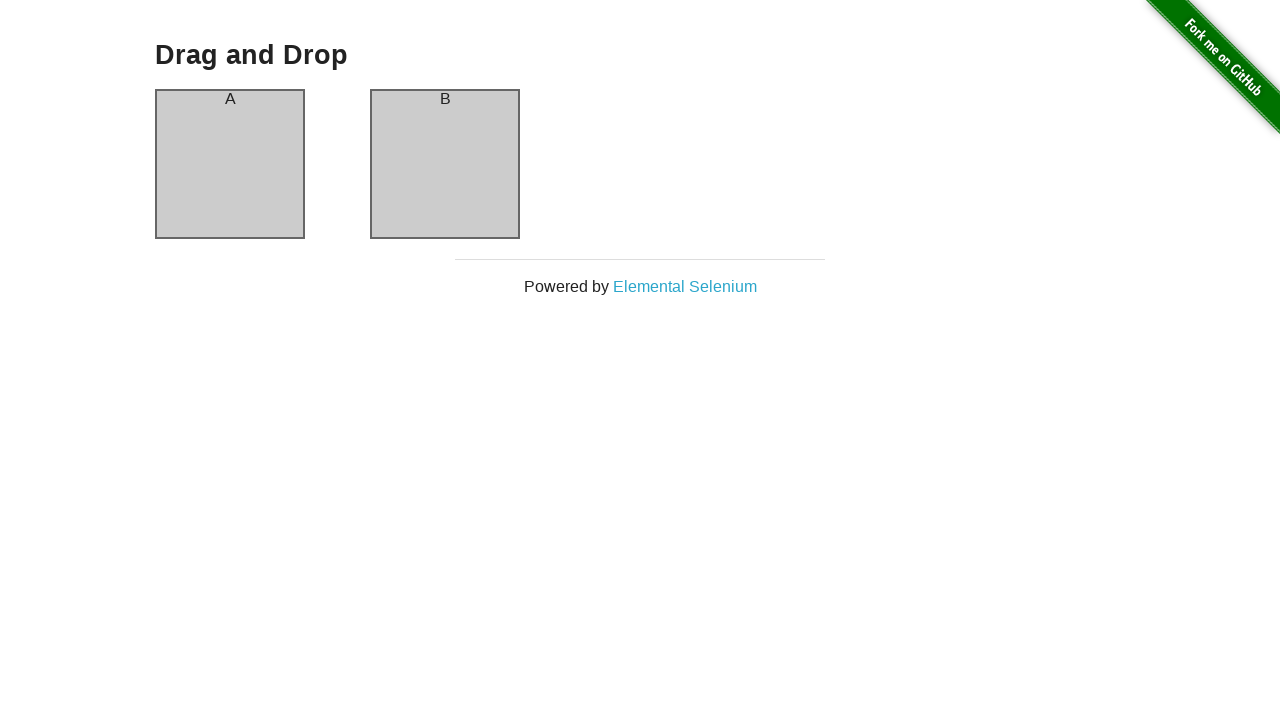

Located column-b element
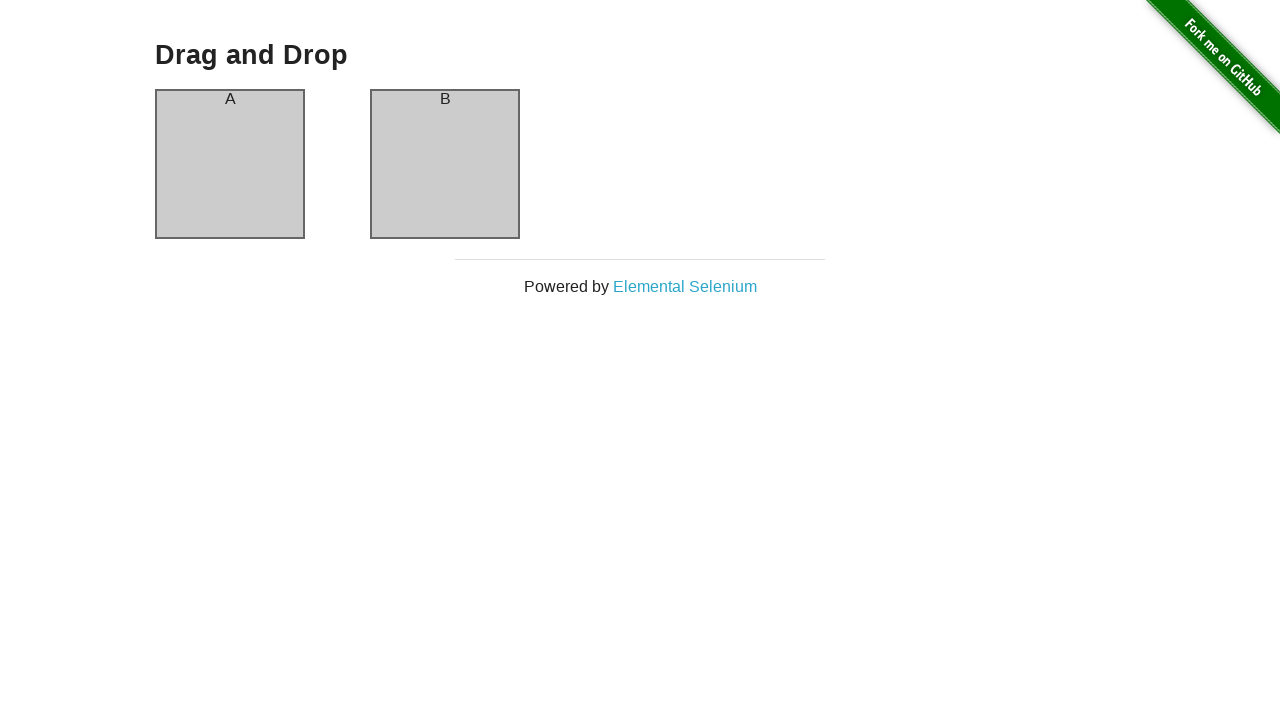

Dragged column-b to column-a position, swapping elements at (230, 164)
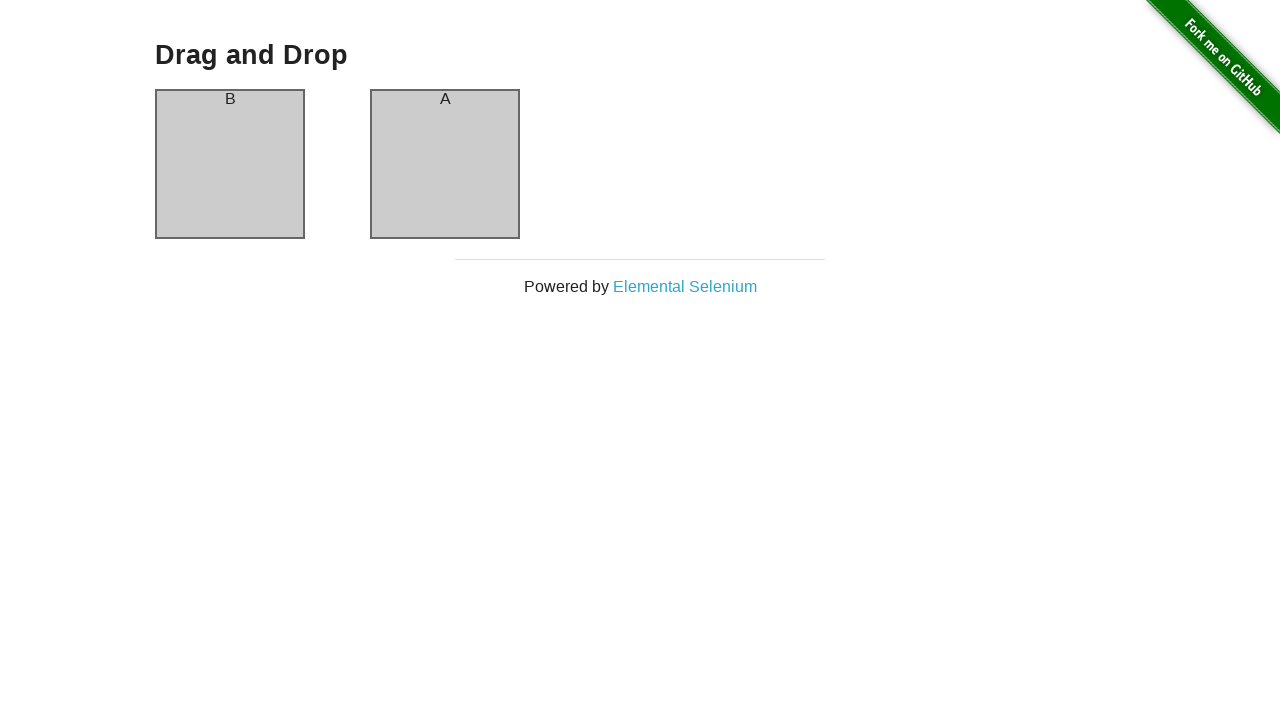

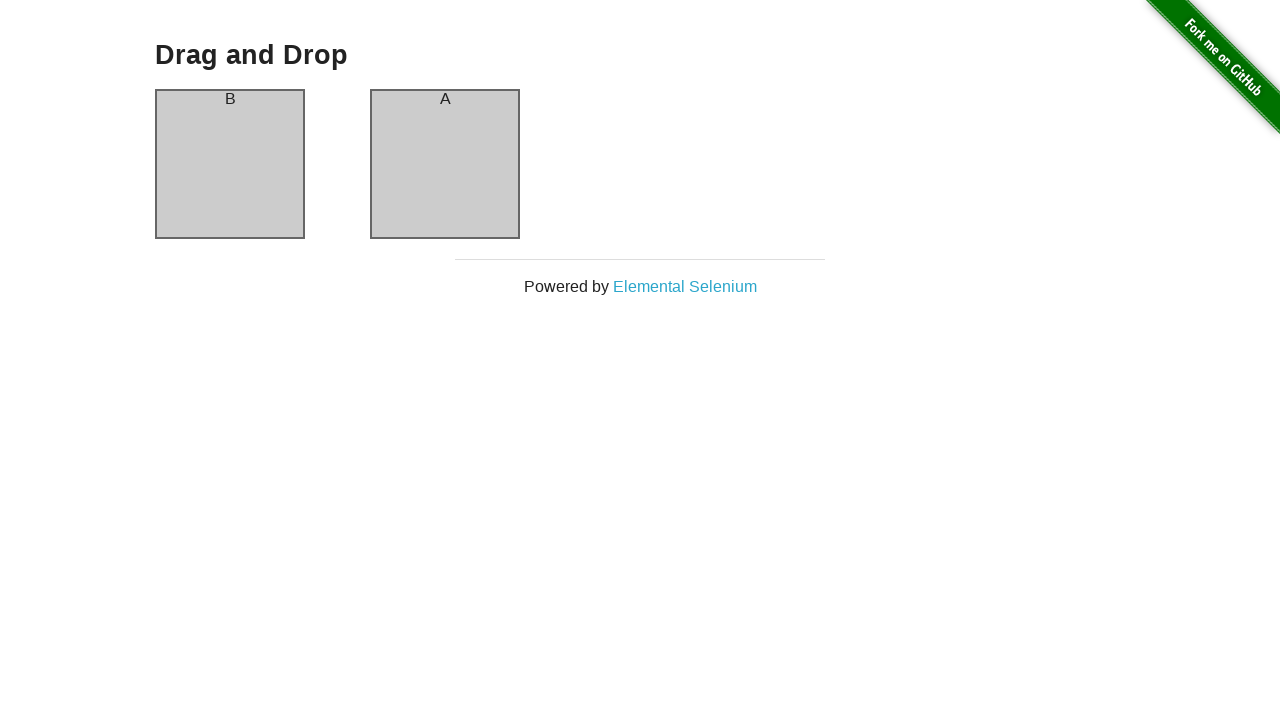